Navigates to a checkboxes page by clicking on a link and verifies the URL

Starting URL: https://the-internet.herokuapp.com/

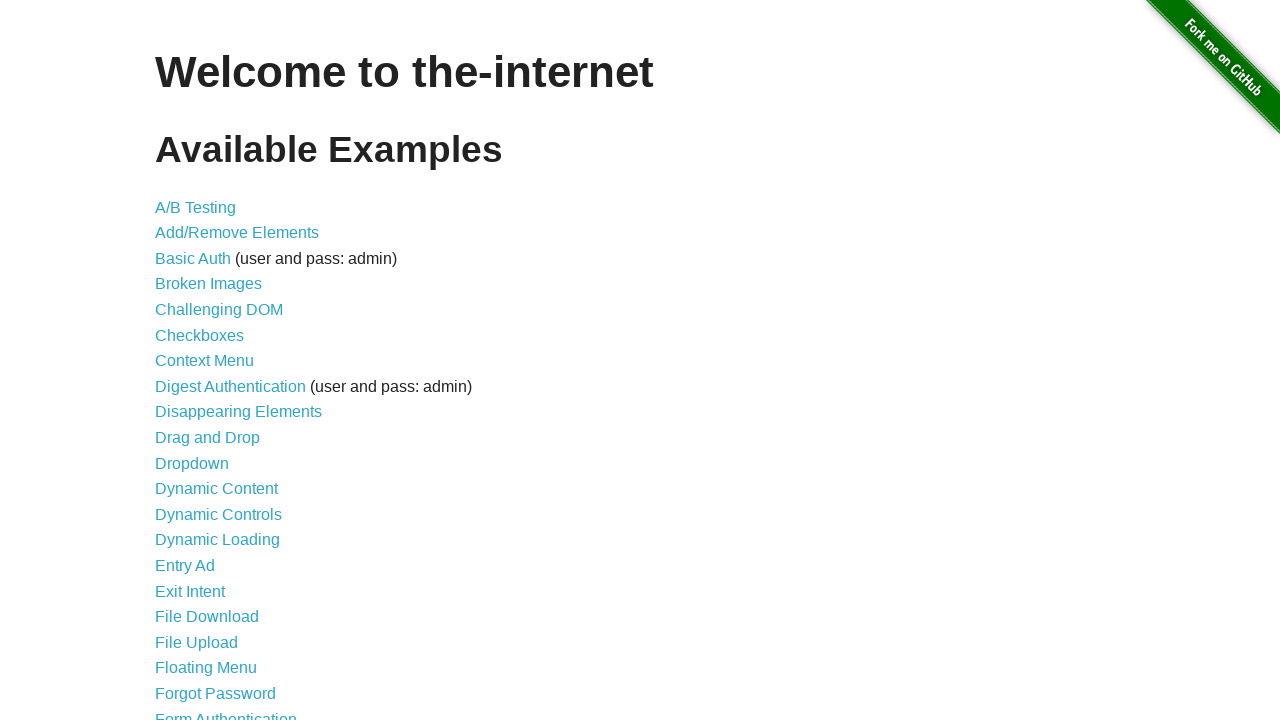

Clicked on the Checkboxes link at (200, 335) on a:has-text('Checkboxes')
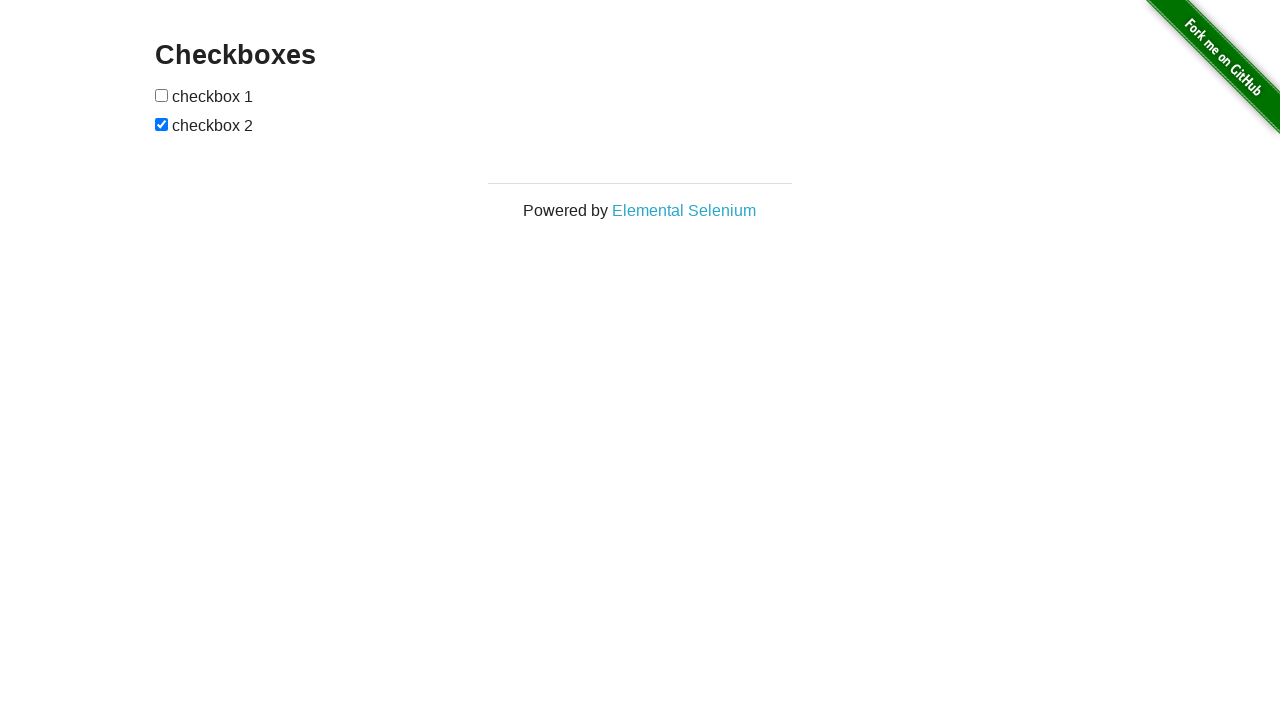

Verified navigation to checkboxes page at https://the-internet.herokuapp.com/checkboxes
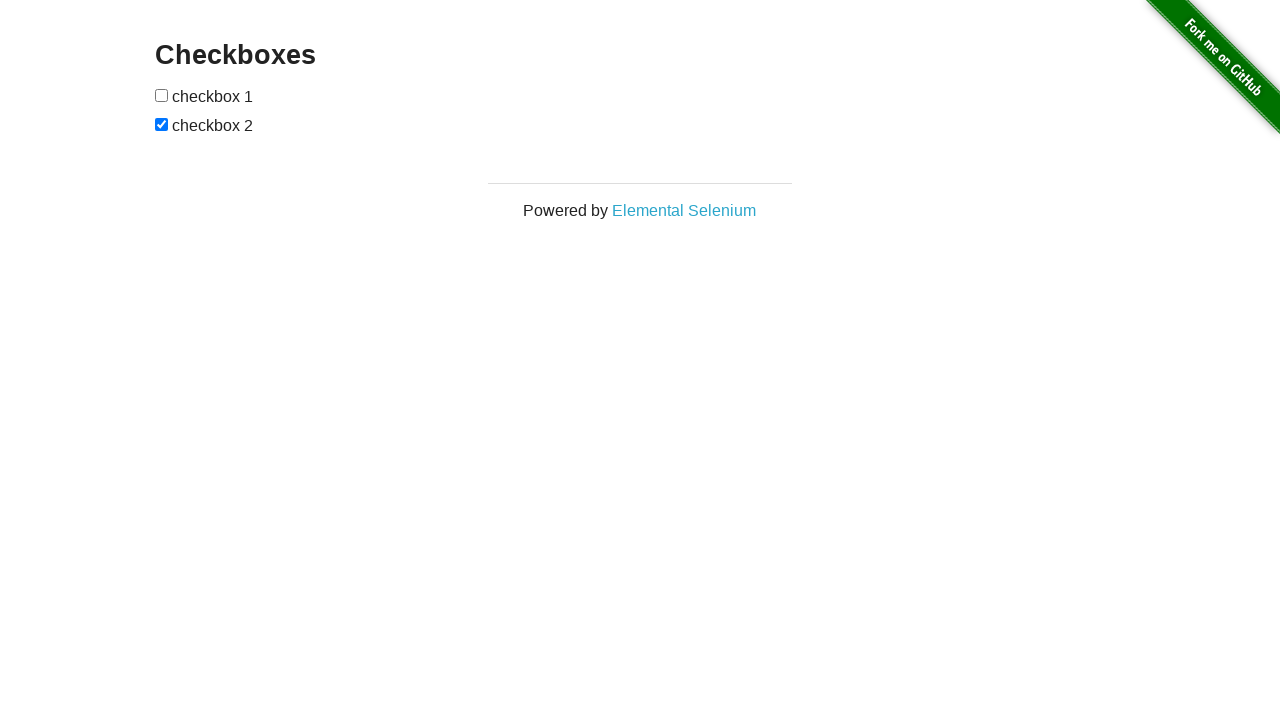

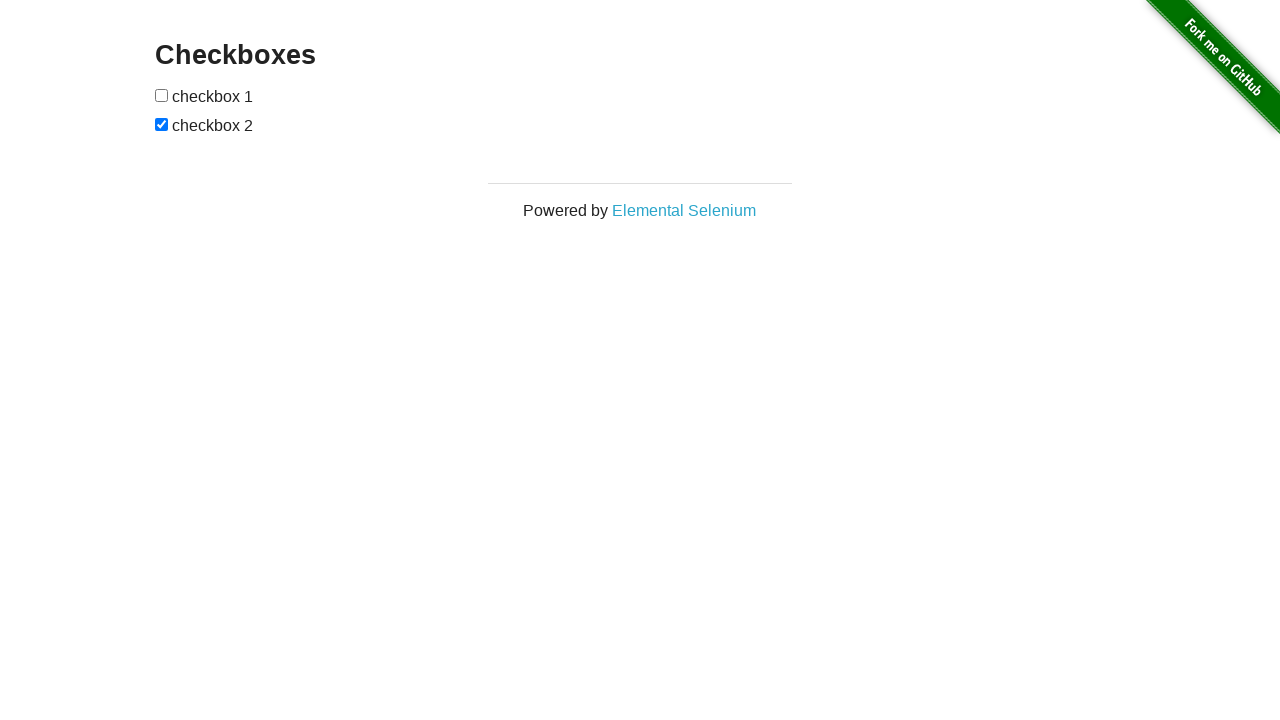